Tests opening a new browser window using Playwright, navigating to a different page in the new window, and verifying that two browser contexts/pages exist.

Starting URL: https://the-internet.herokuapp.com/windows

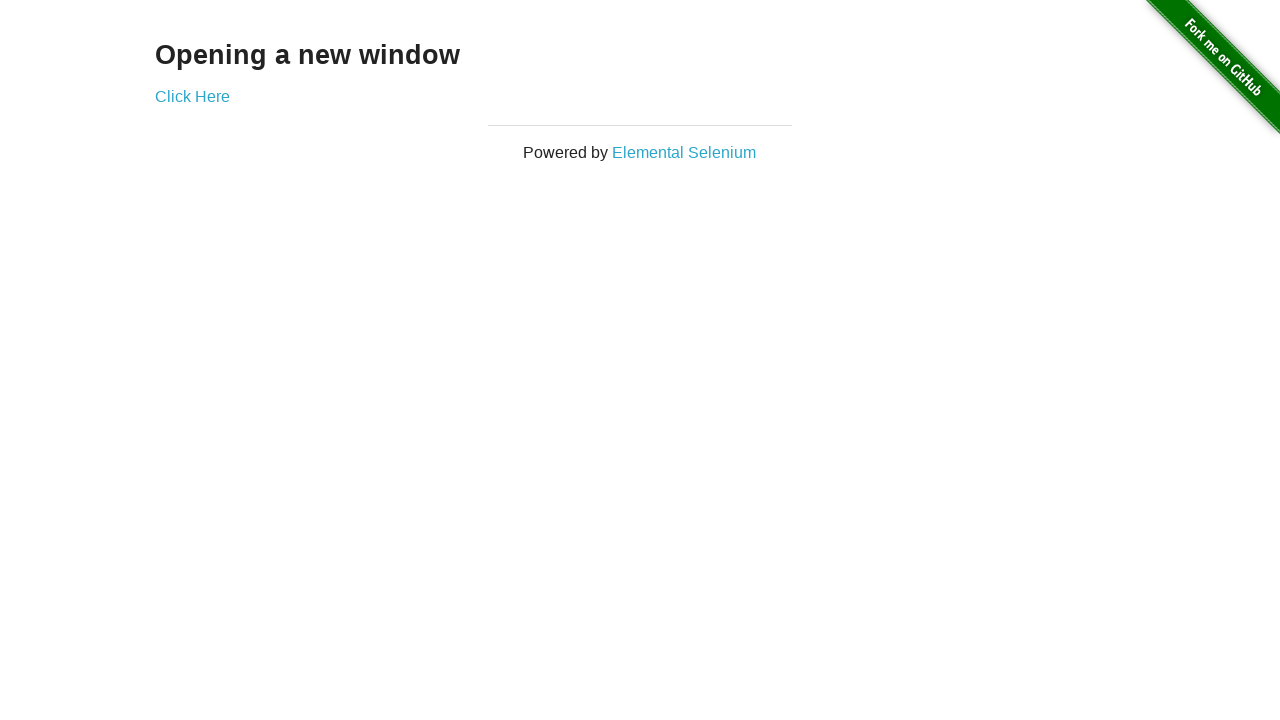

Stored reference to the first page
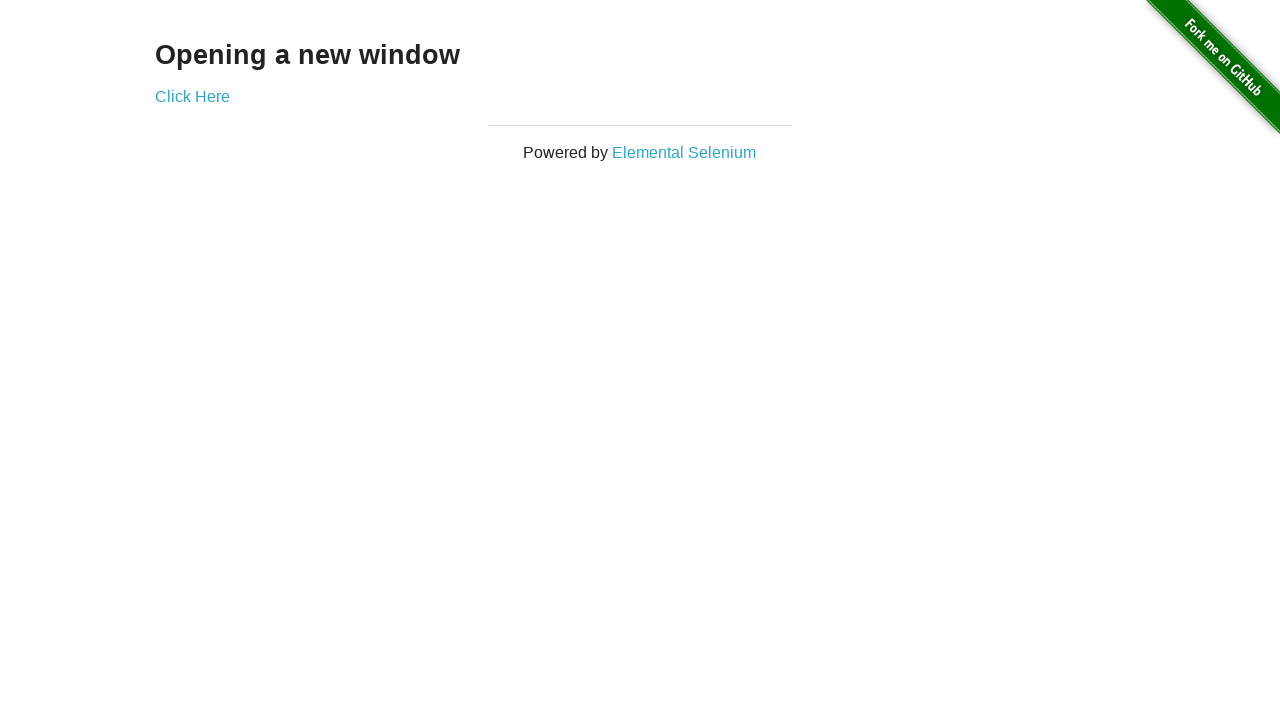

Opened a new browser window/page in the same context
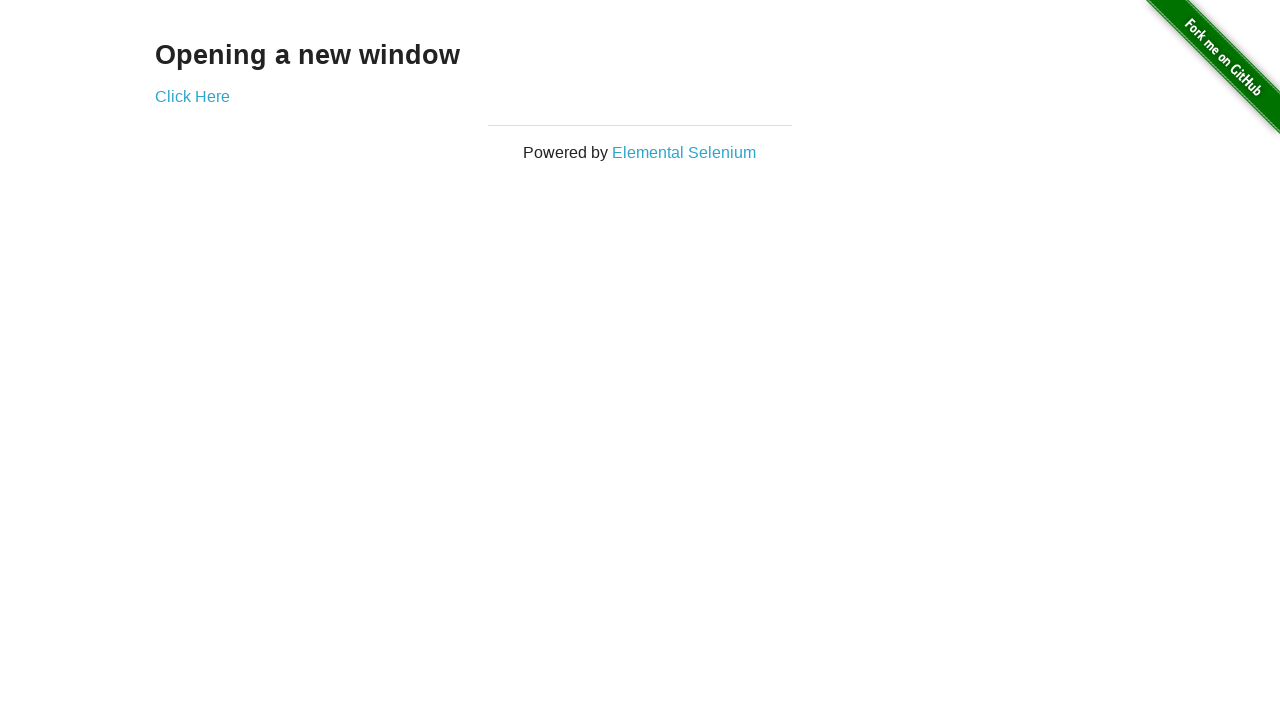

Navigated new page to https://the-internet.herokuapp.com/typos
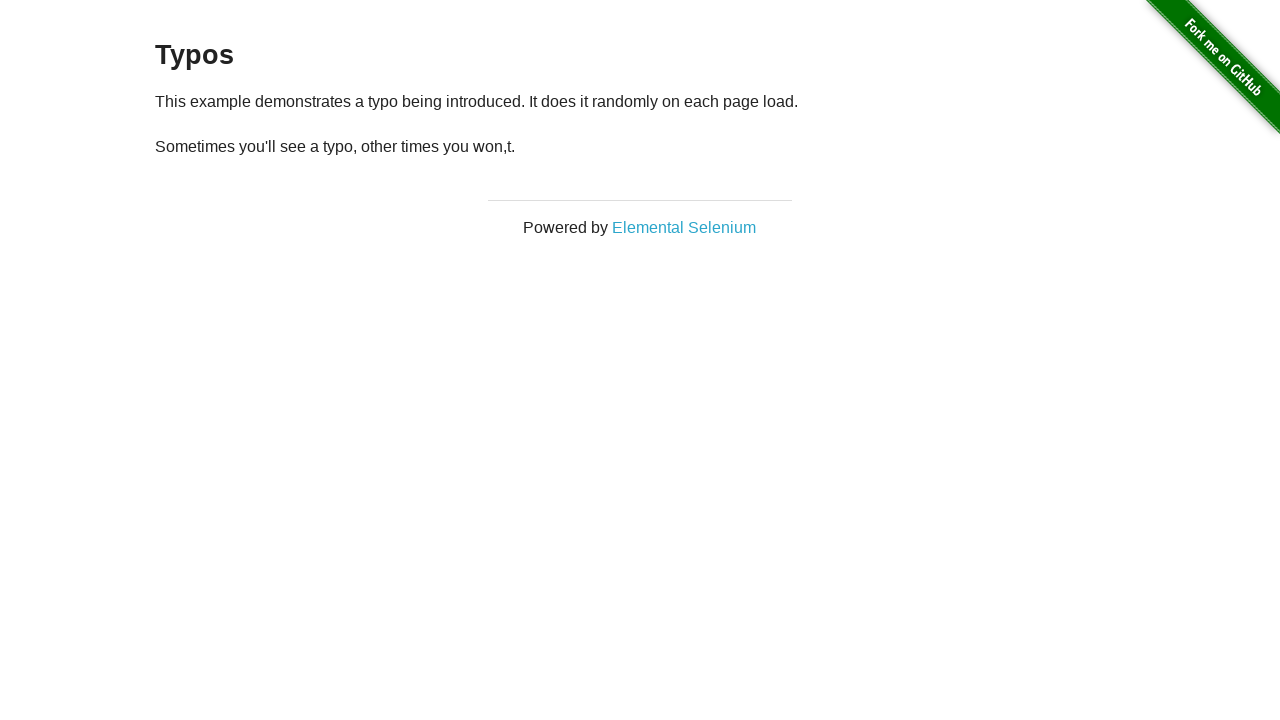

New page finished loading (domcontentloaded)
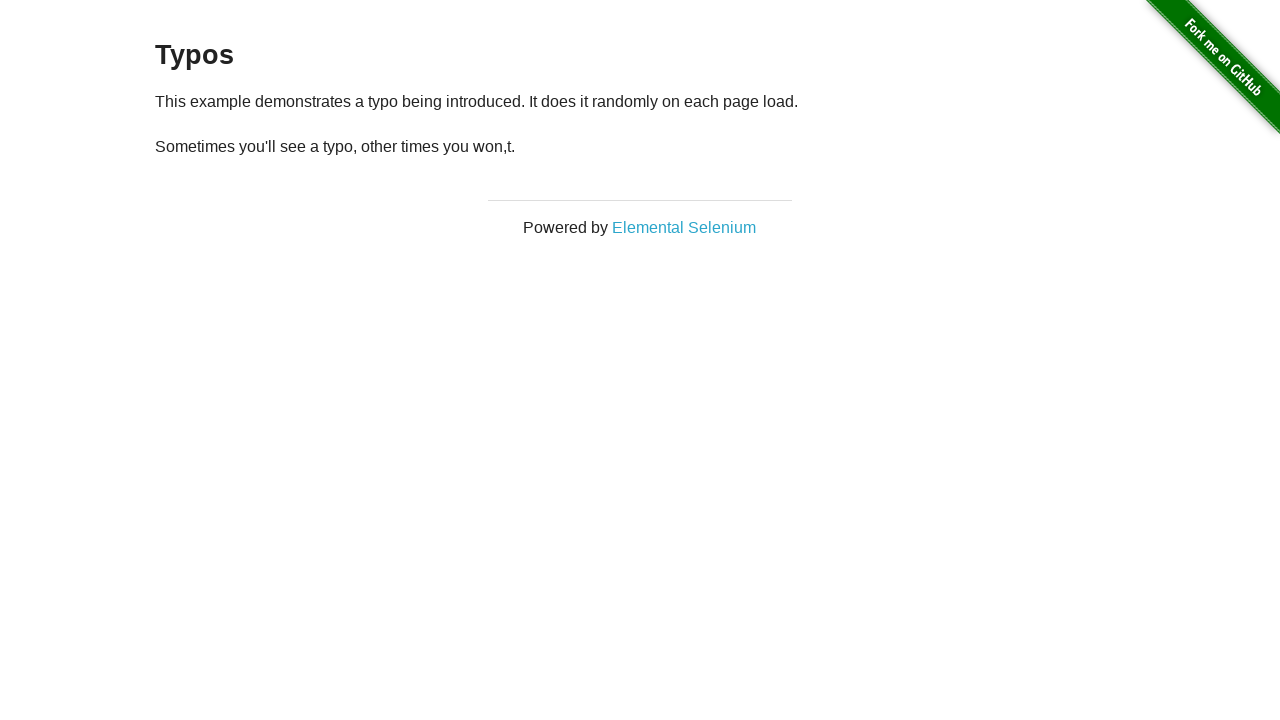

Verified that 2 pages are open in the context
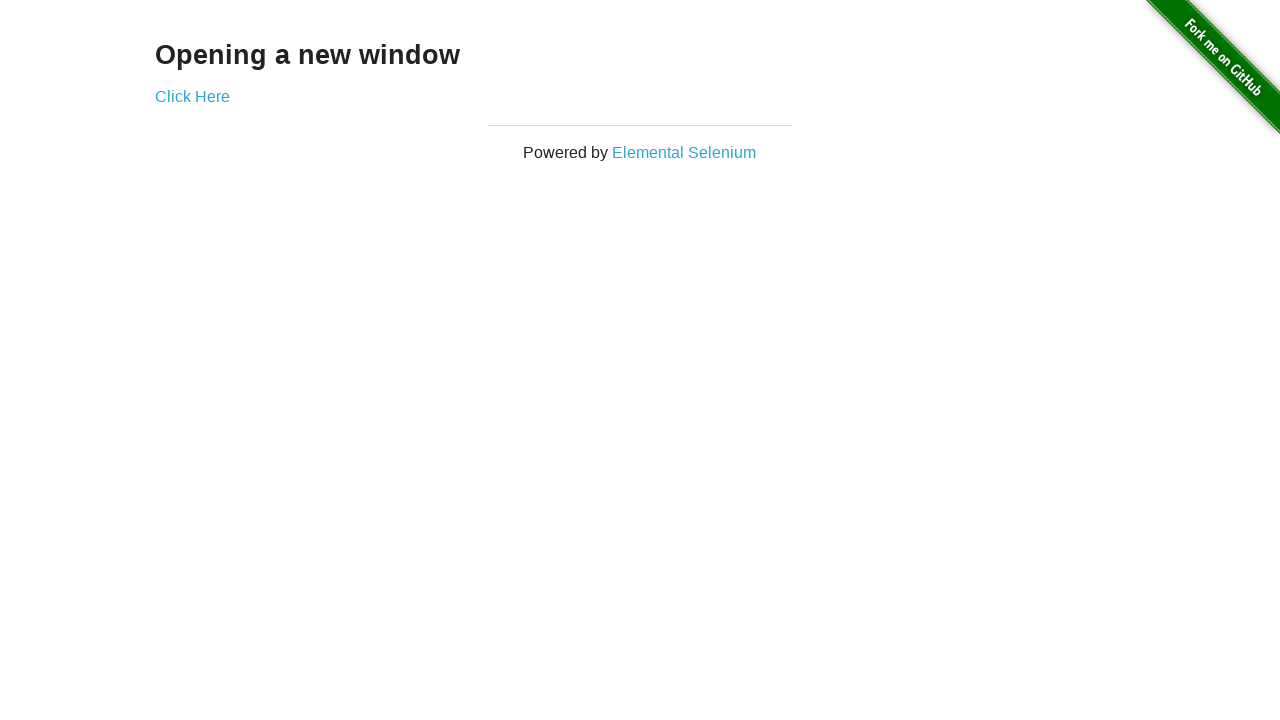

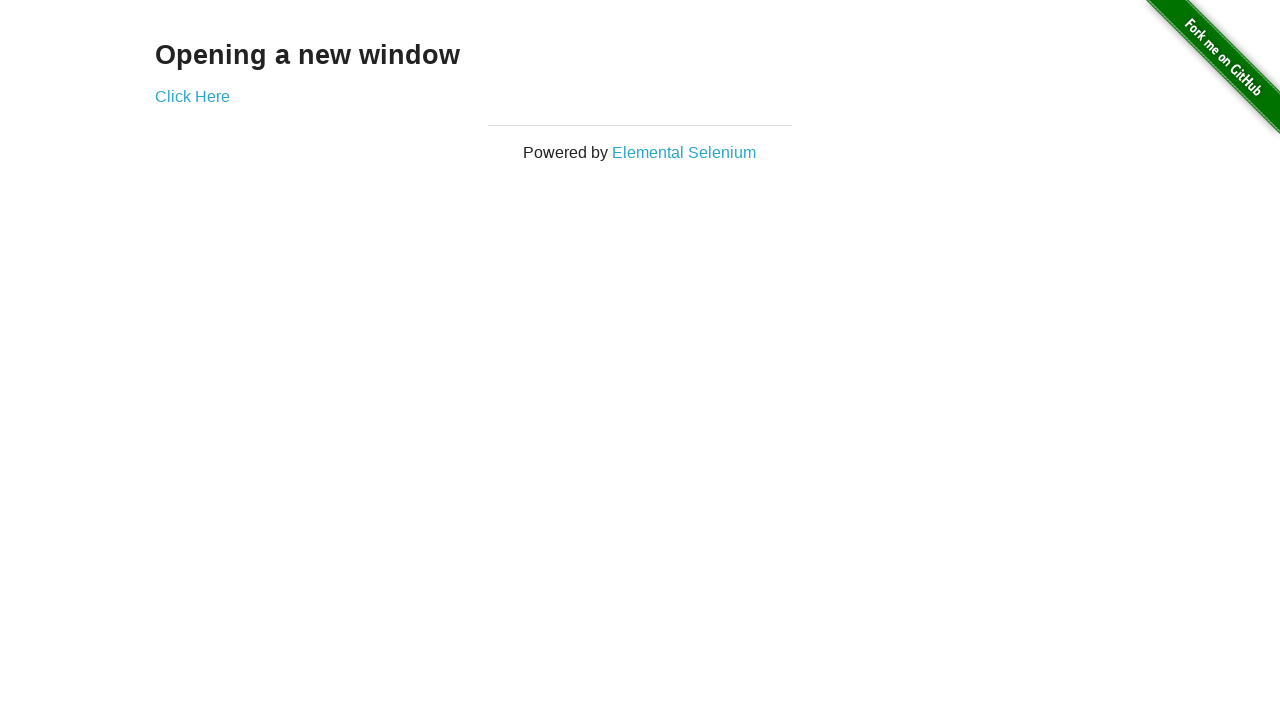